Tests various form elements on a testing practice website including buttons, text inputs, radio buttons, dropdowns, color picker, date picker, number input, and textarea. Also handles an alert popup and opens a new window.

Starting URL: https://trytestingthis.netlify.app/

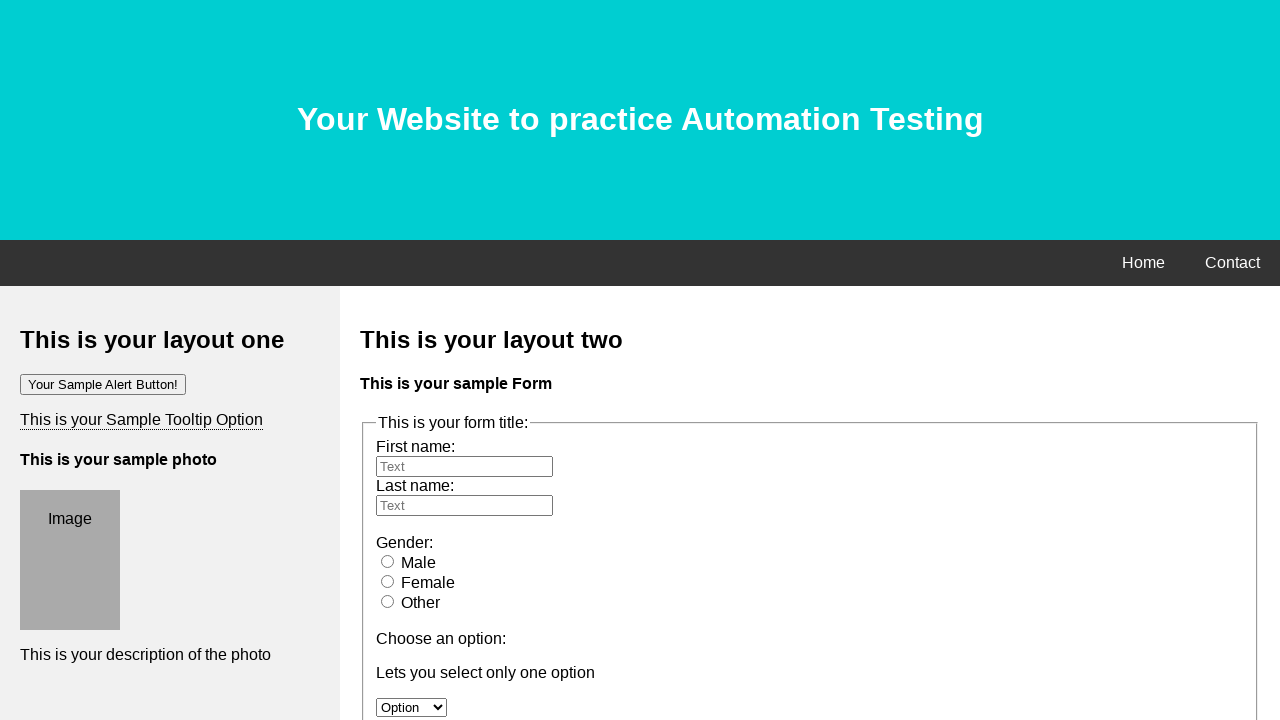

Clicked button that triggers an alert dialog at (103, 384) on button:nth-child(1)
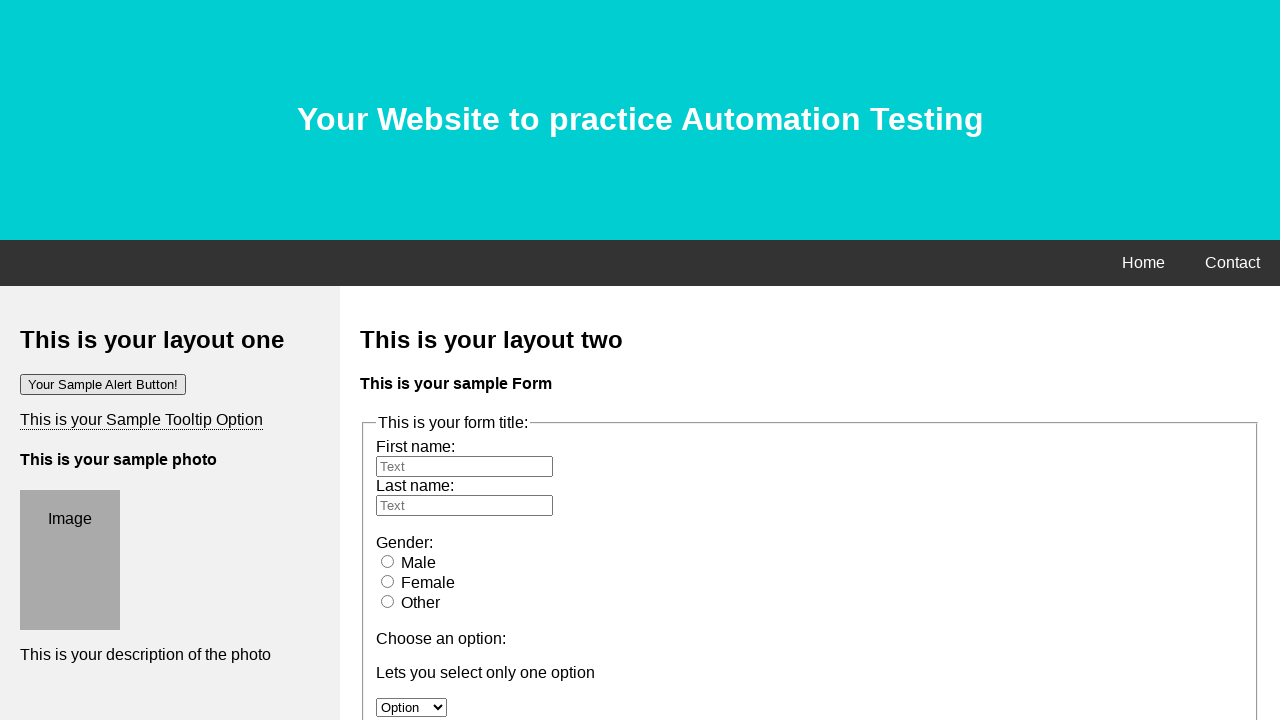

Set up alert dialog handler to accept alerts
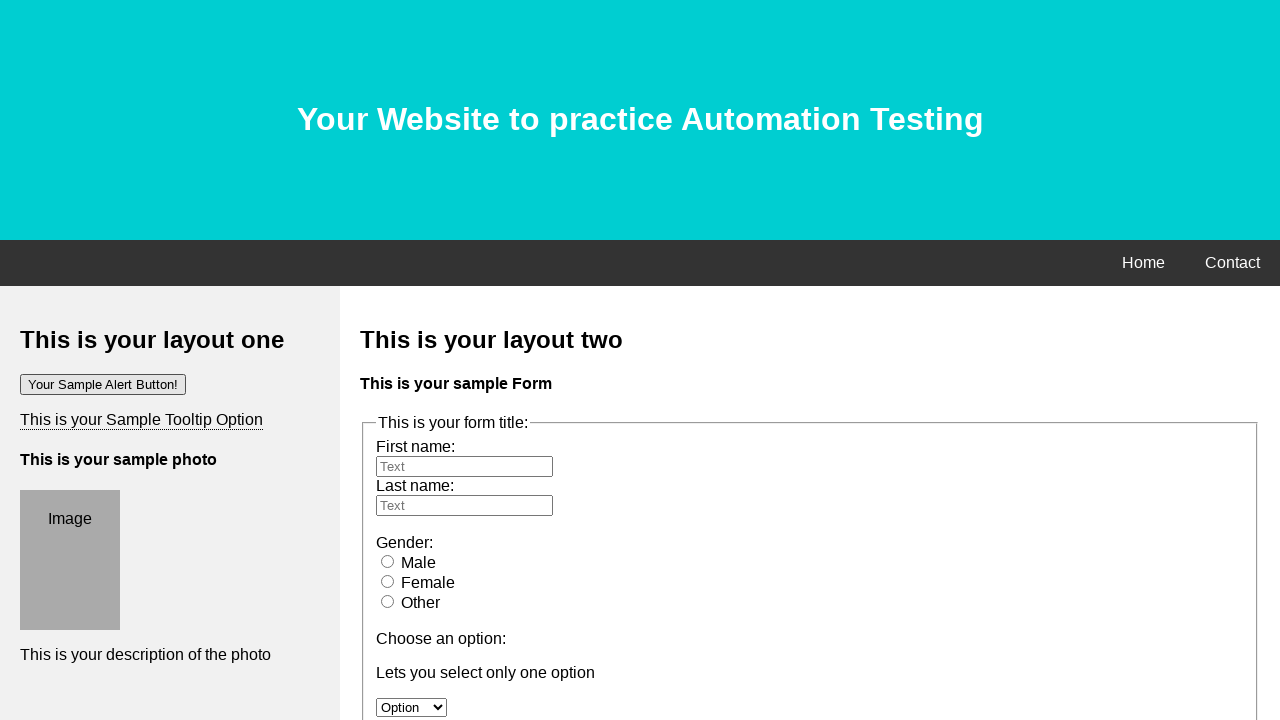

Clicked first name input field at (464, 466) on #fname
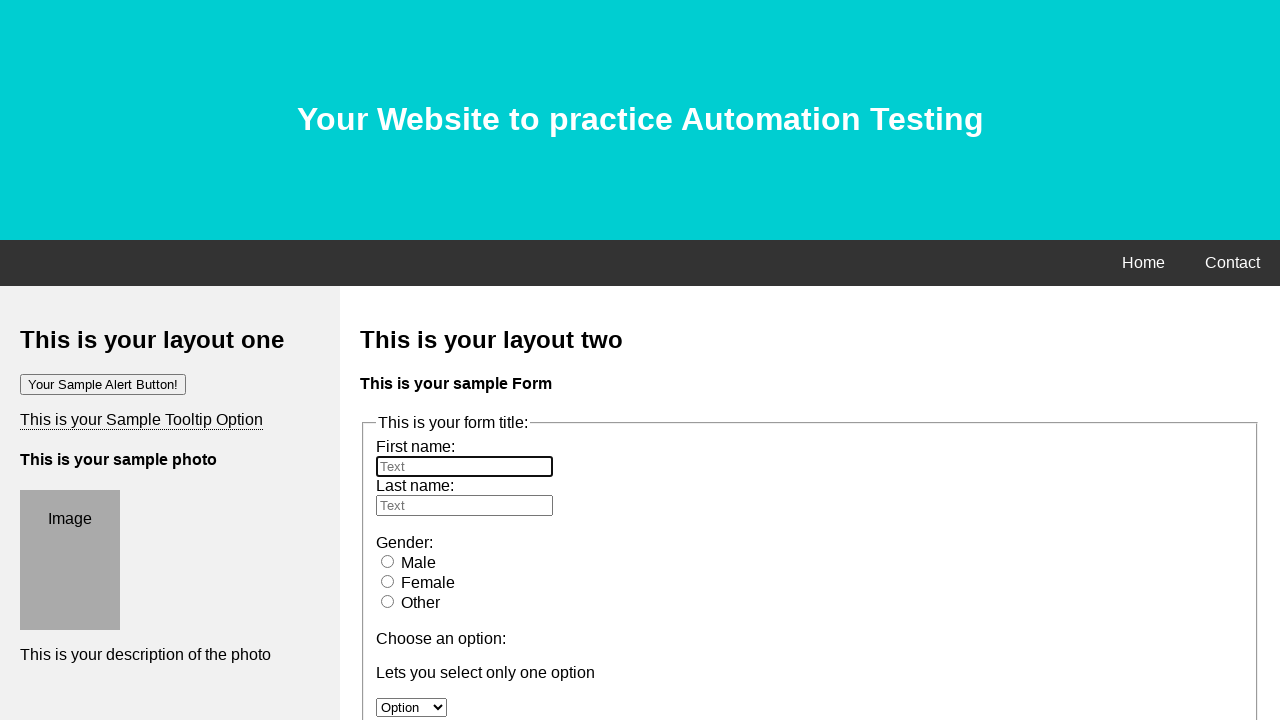

Filled first name field with 'Daniel' on #fname
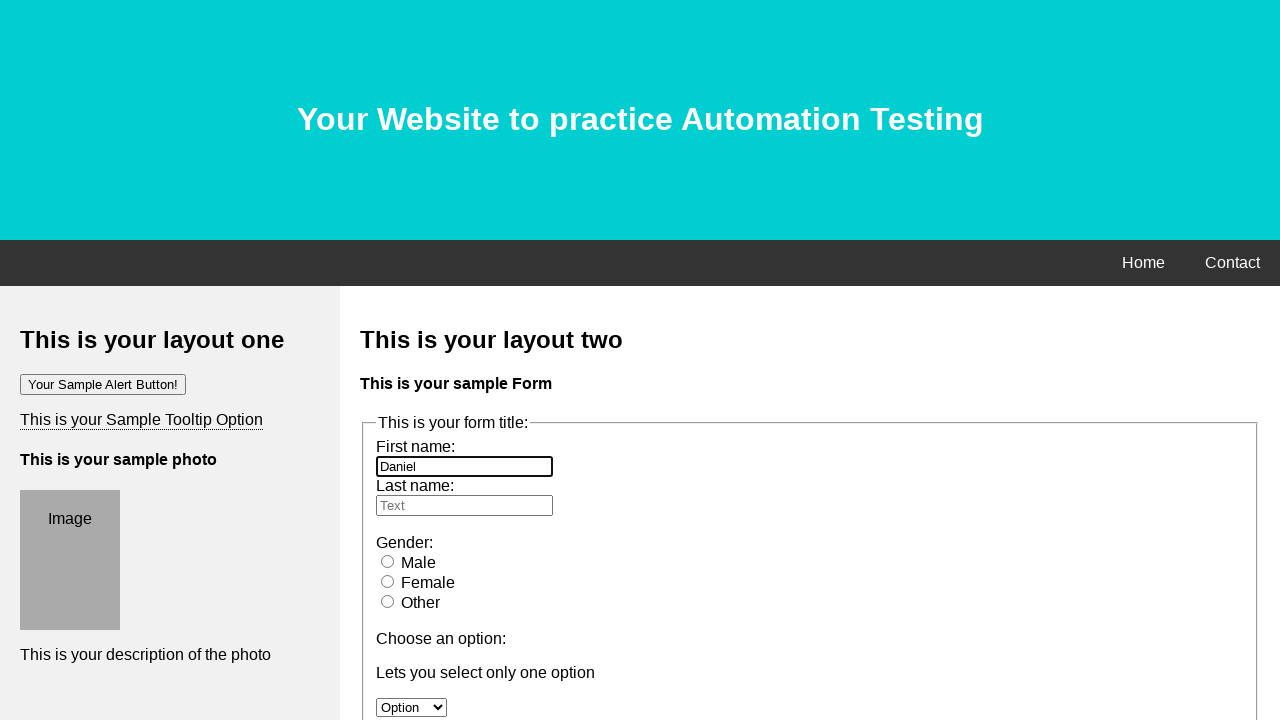

Filled last name field with 'Aaron' on #lname
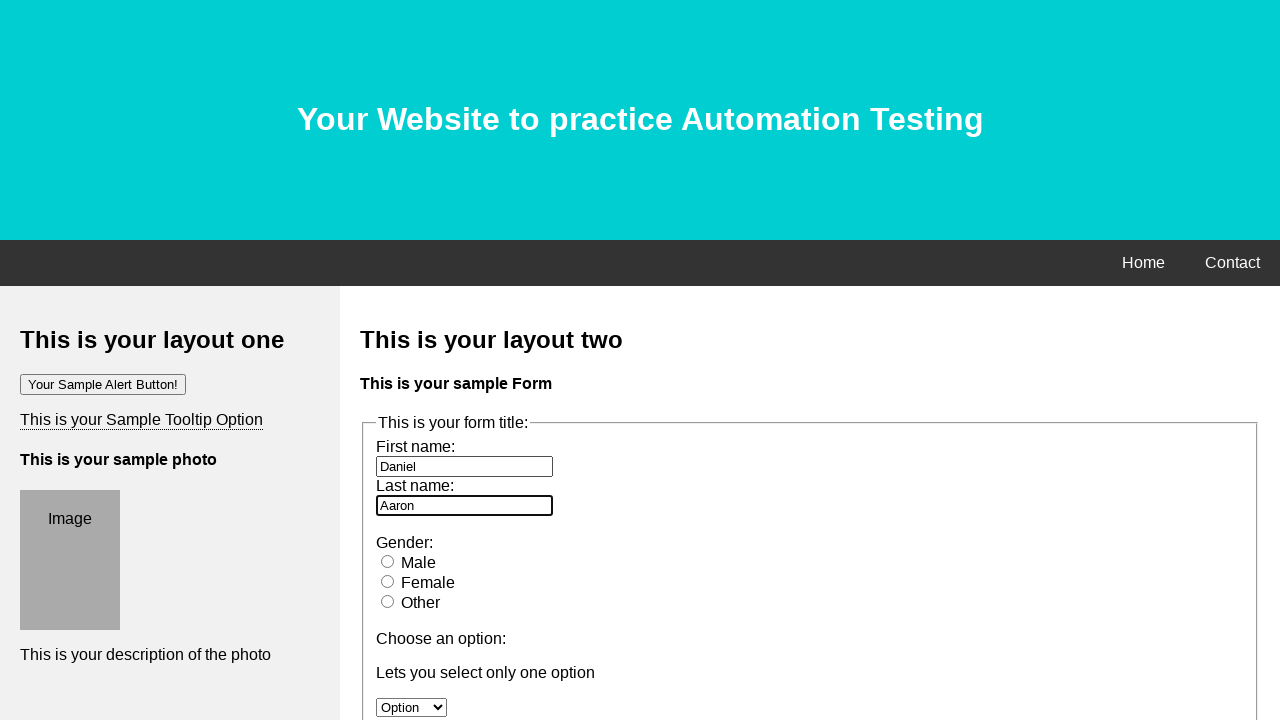

Selected 'Male' radio button at (388, 561) on #male
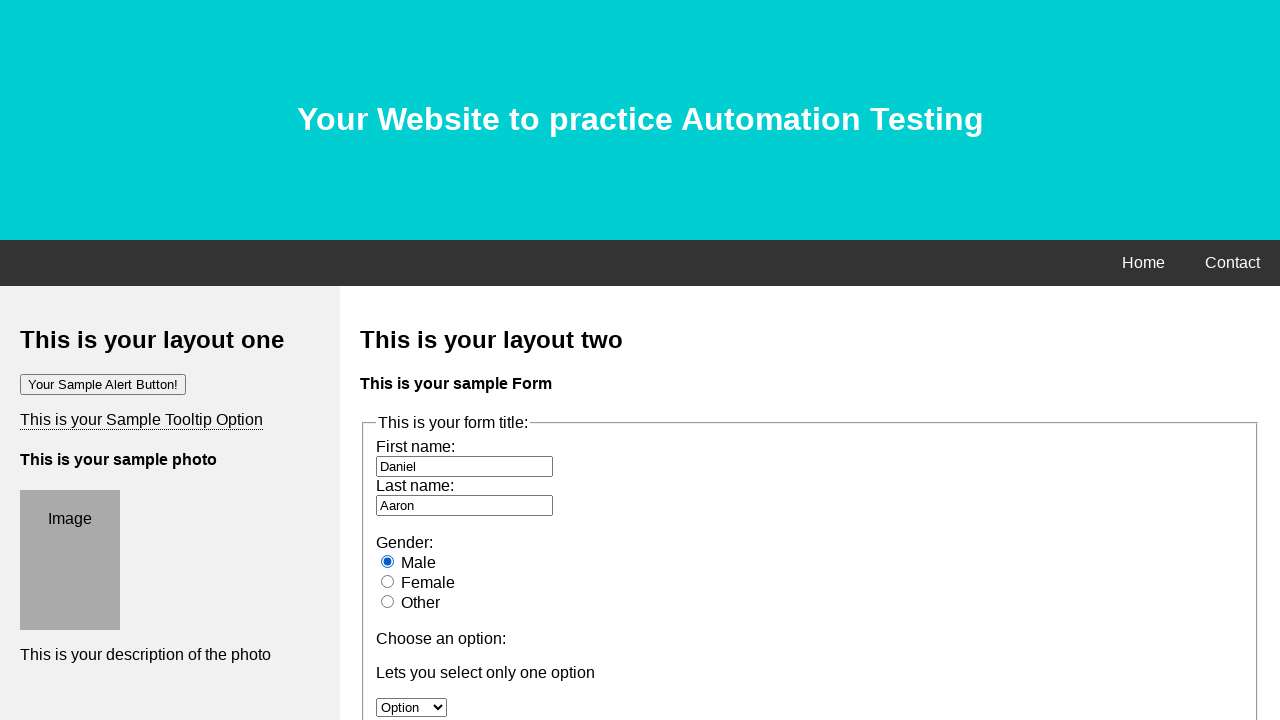

Selected 'Female' radio button at (388, 581) on #female
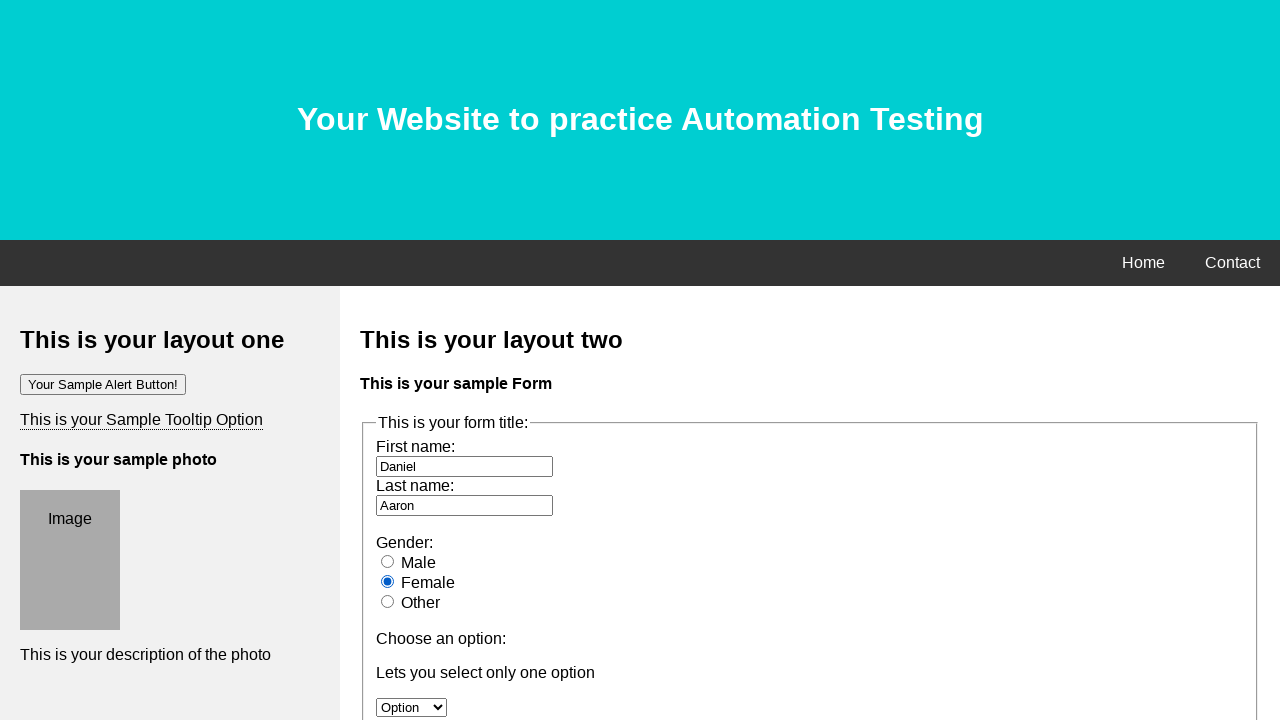

Selected 'Other' radio button at (388, 601) on #other
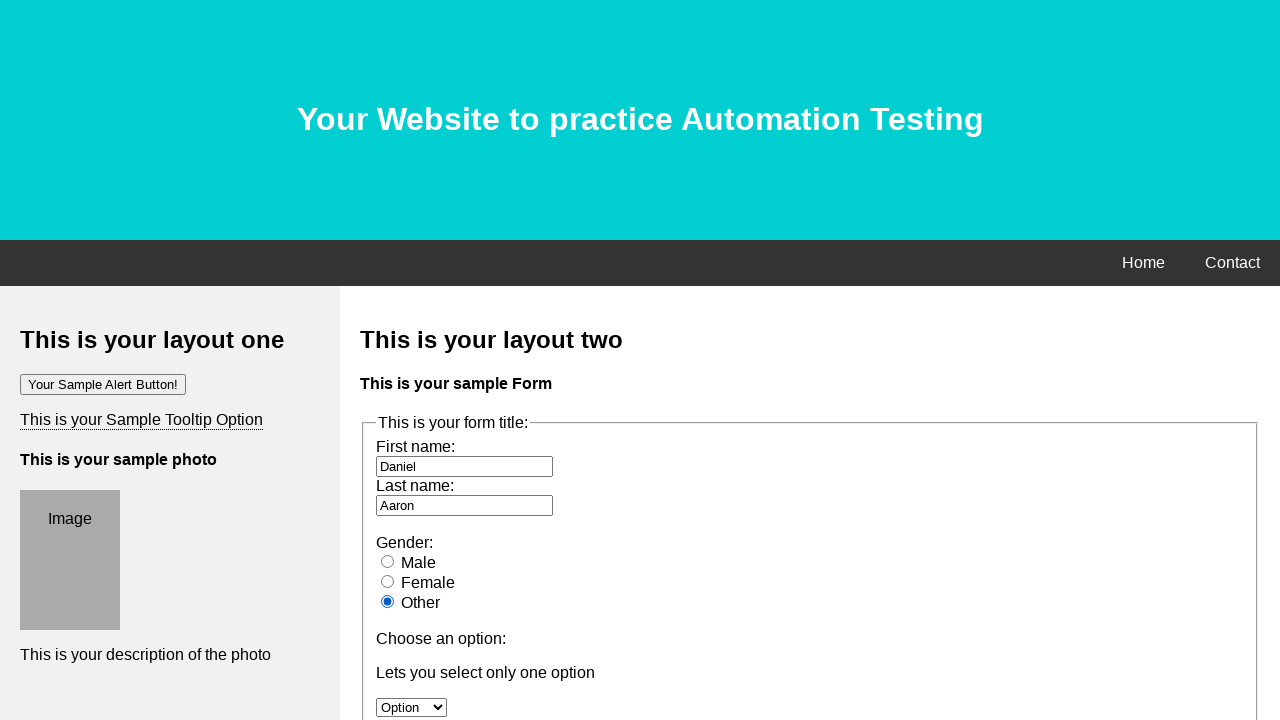

Clicked first dropdown (option) at (412, 707) on #option
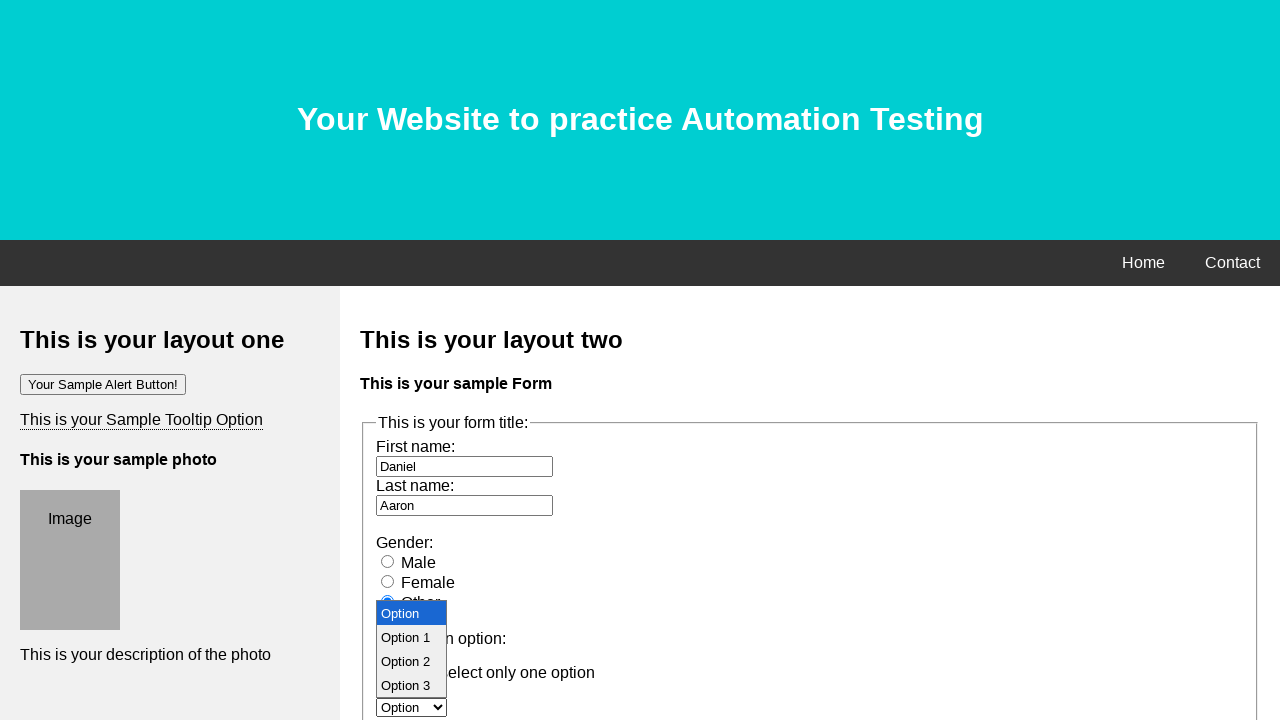

Selected 'Option 1' from first dropdown on #option
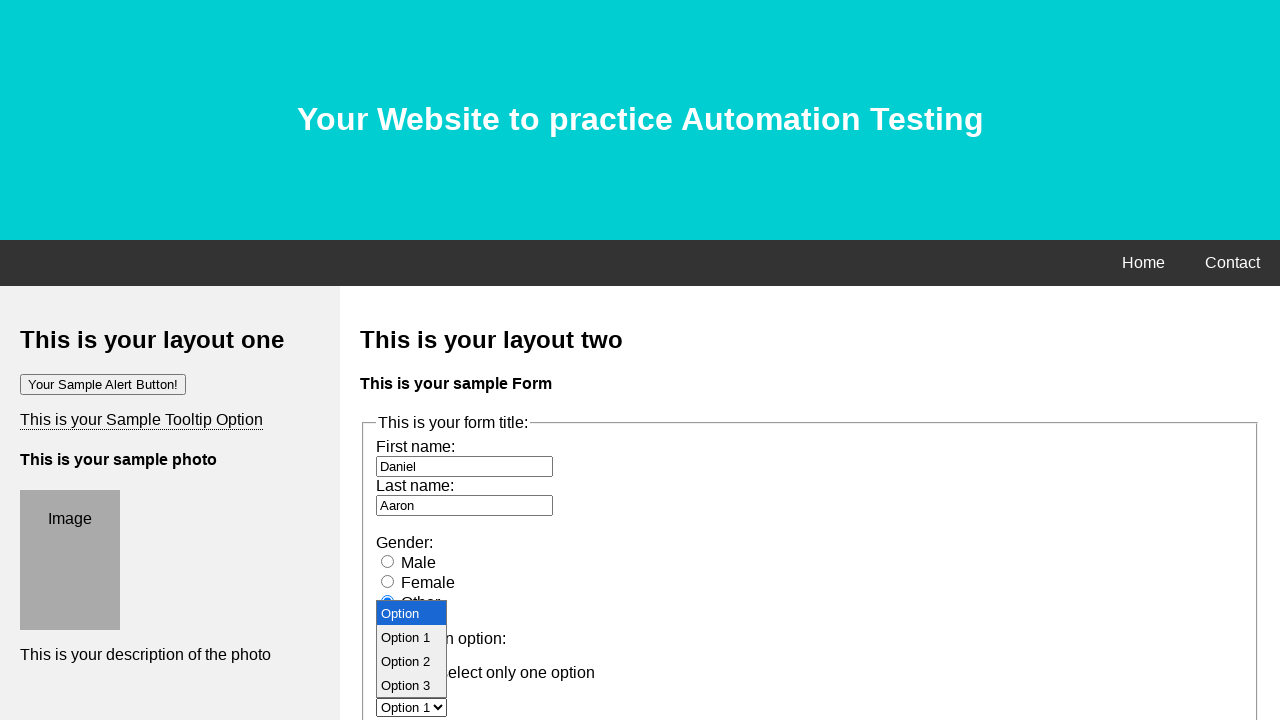

Selected 'Option 3' from first dropdown on #option
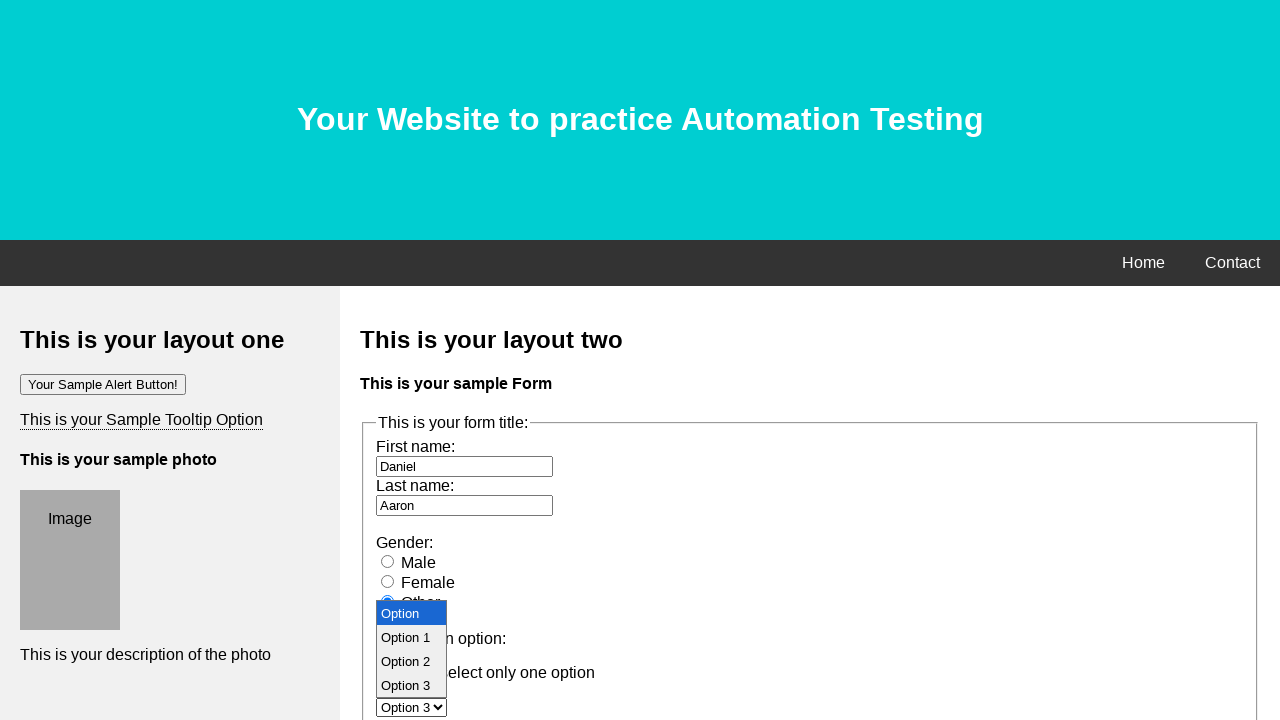

Selected 'Option' from second dropdown (owc) on #owc
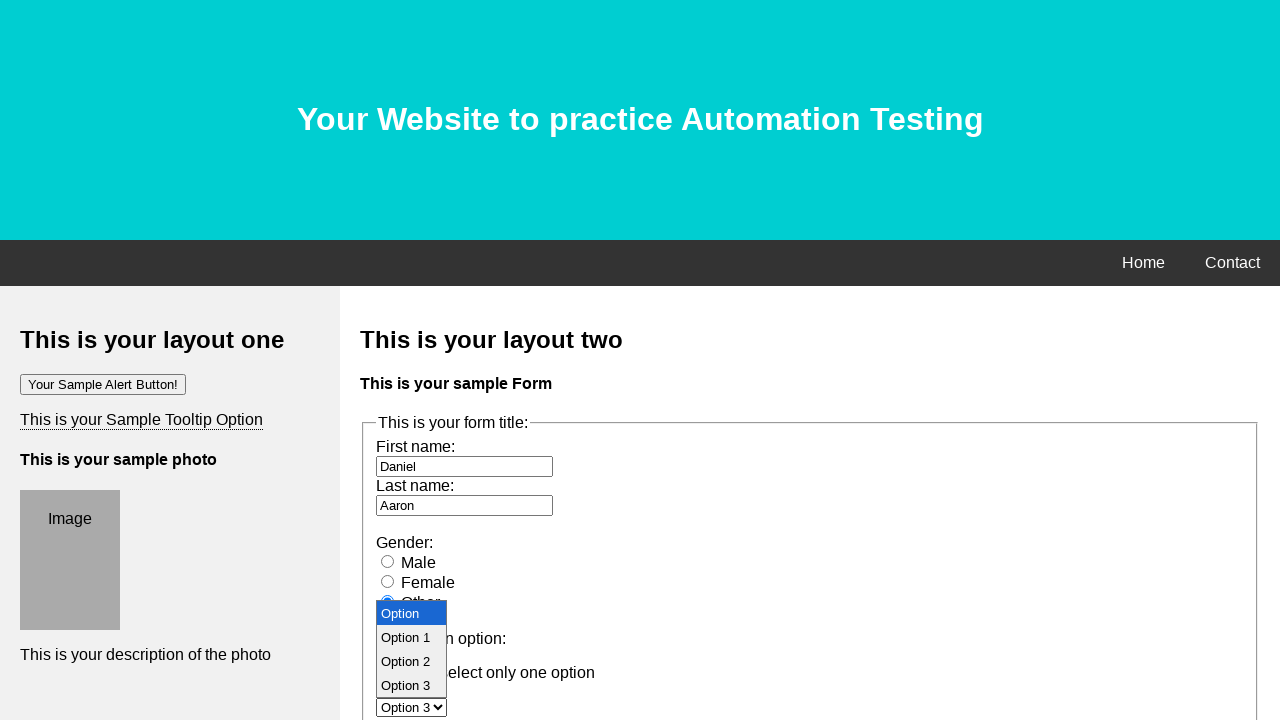

Selected 'Option 1' from second dropdown (owc) on #owc
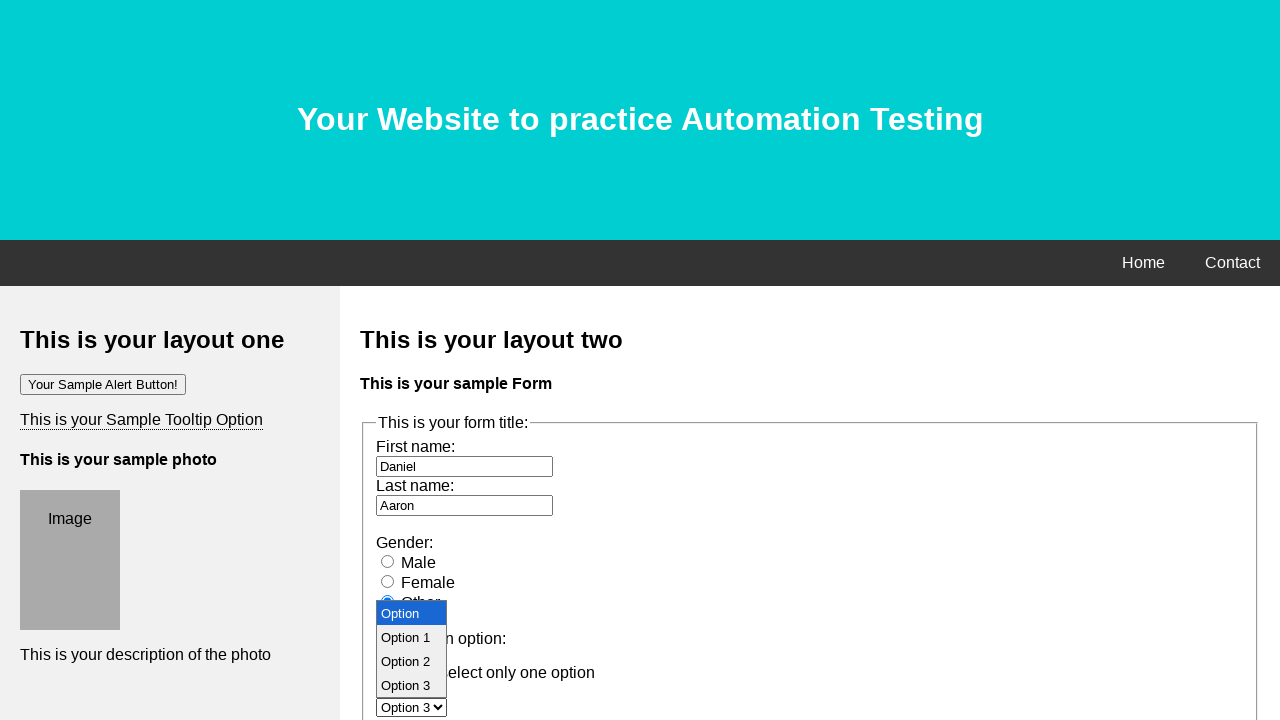

Selected 'Option 2' from second dropdown (owc) on #owc
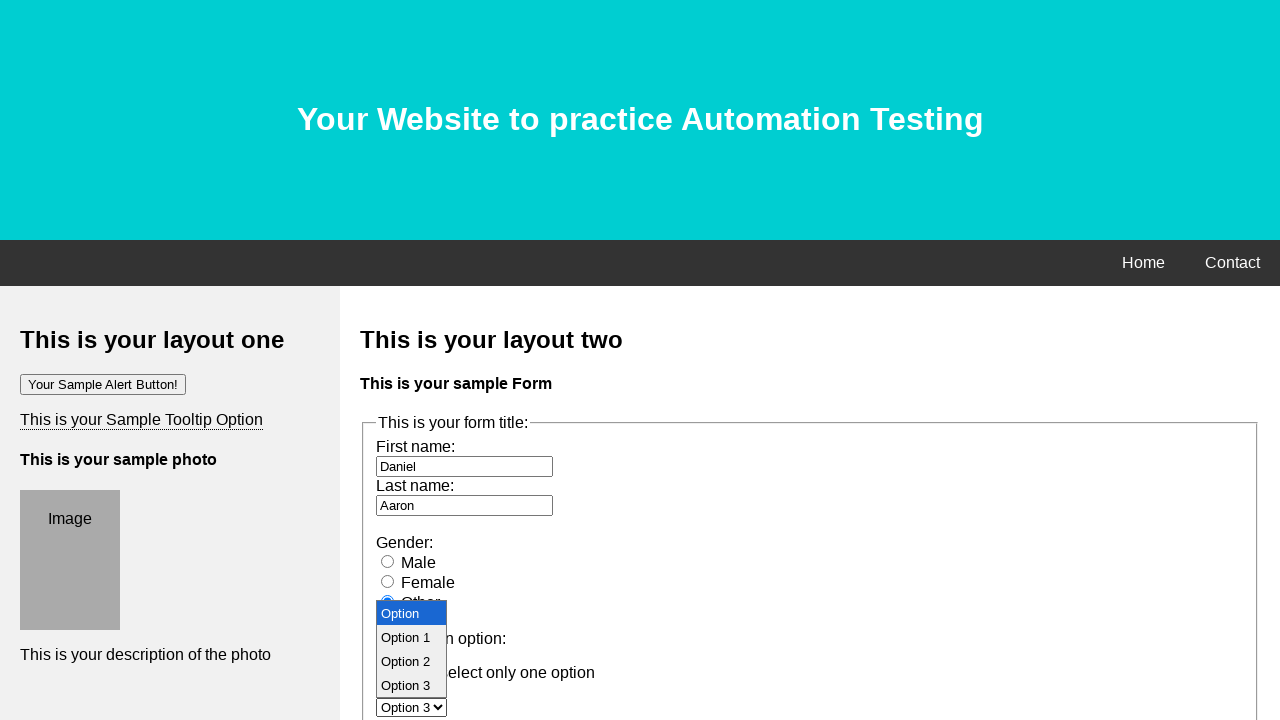

Selected 'Option 3' from second dropdown (owc) on #owc
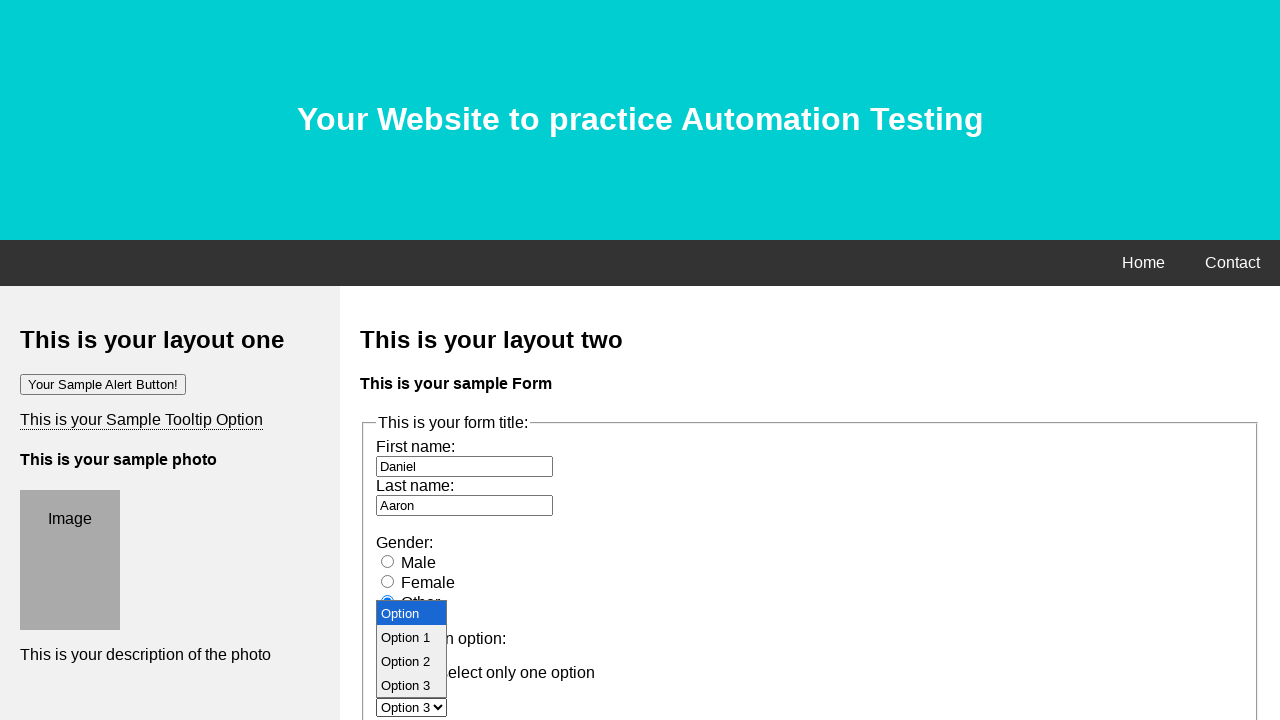

Clicked multi-option element at (386, 360) on #moption
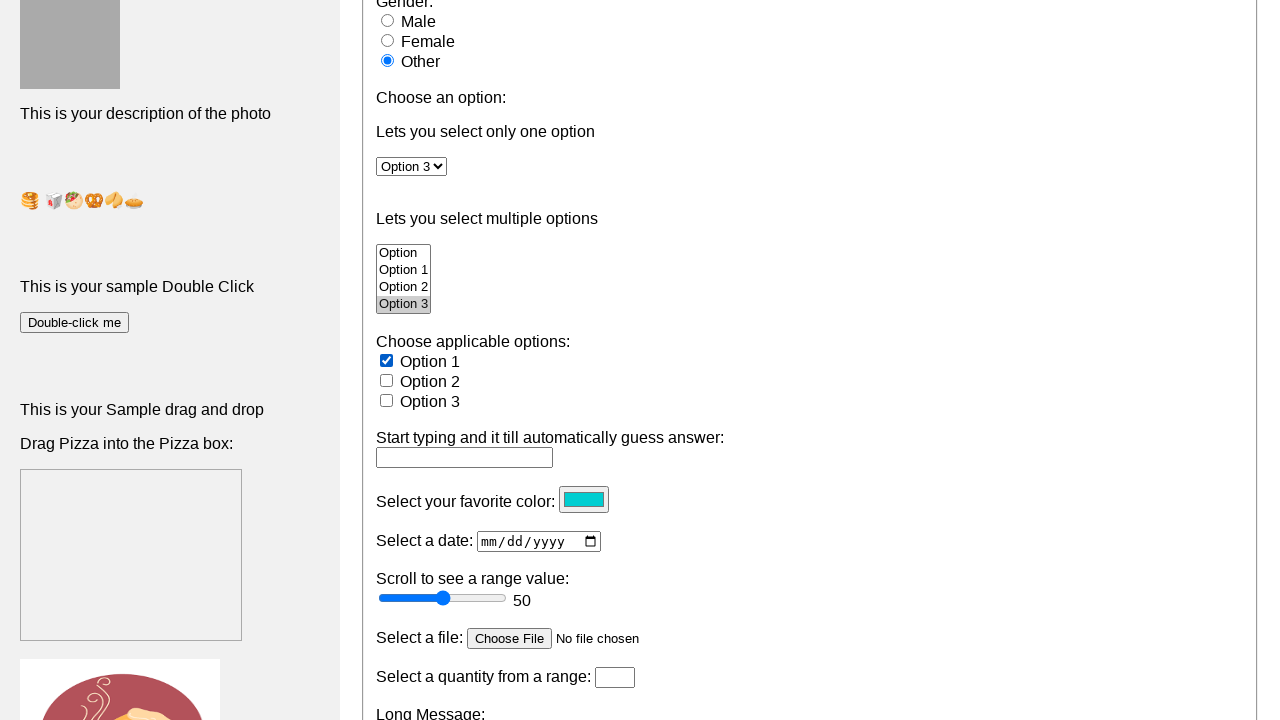

Checked 'option3' checkbox at (386, 400) on [name='option3']
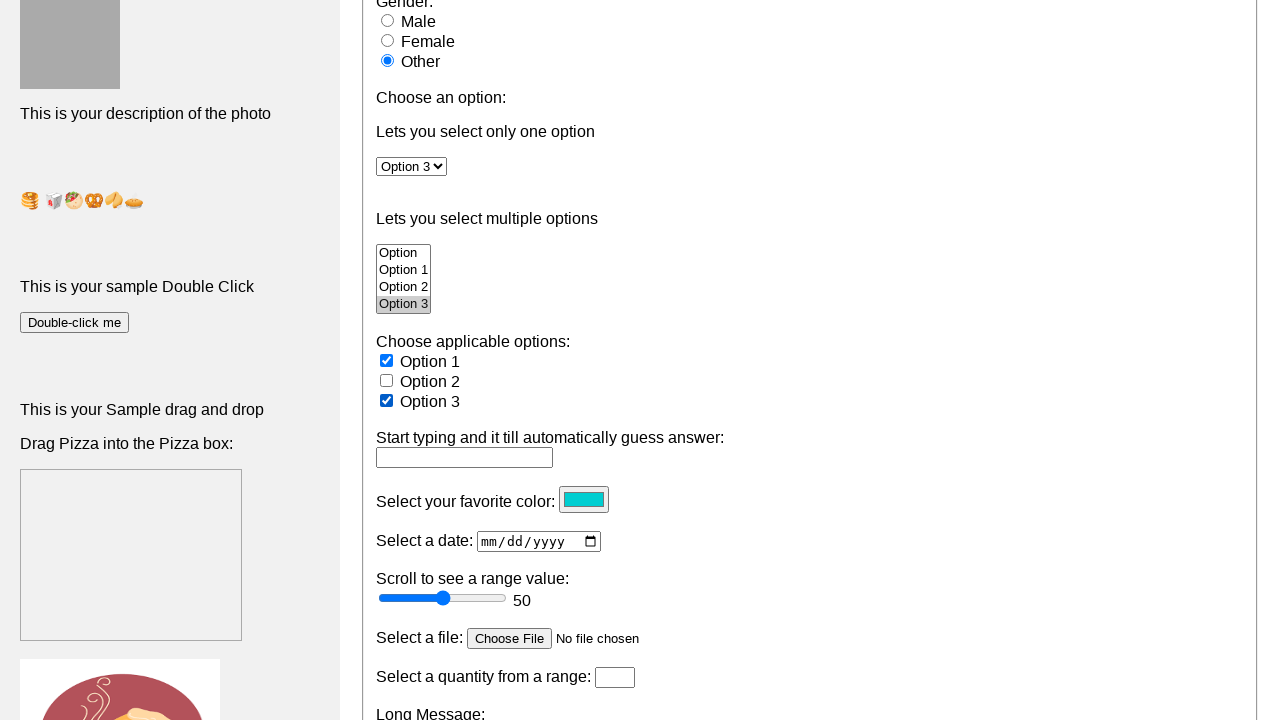

Checked 'option2' checkbox at (386, 380) on [name='option2']
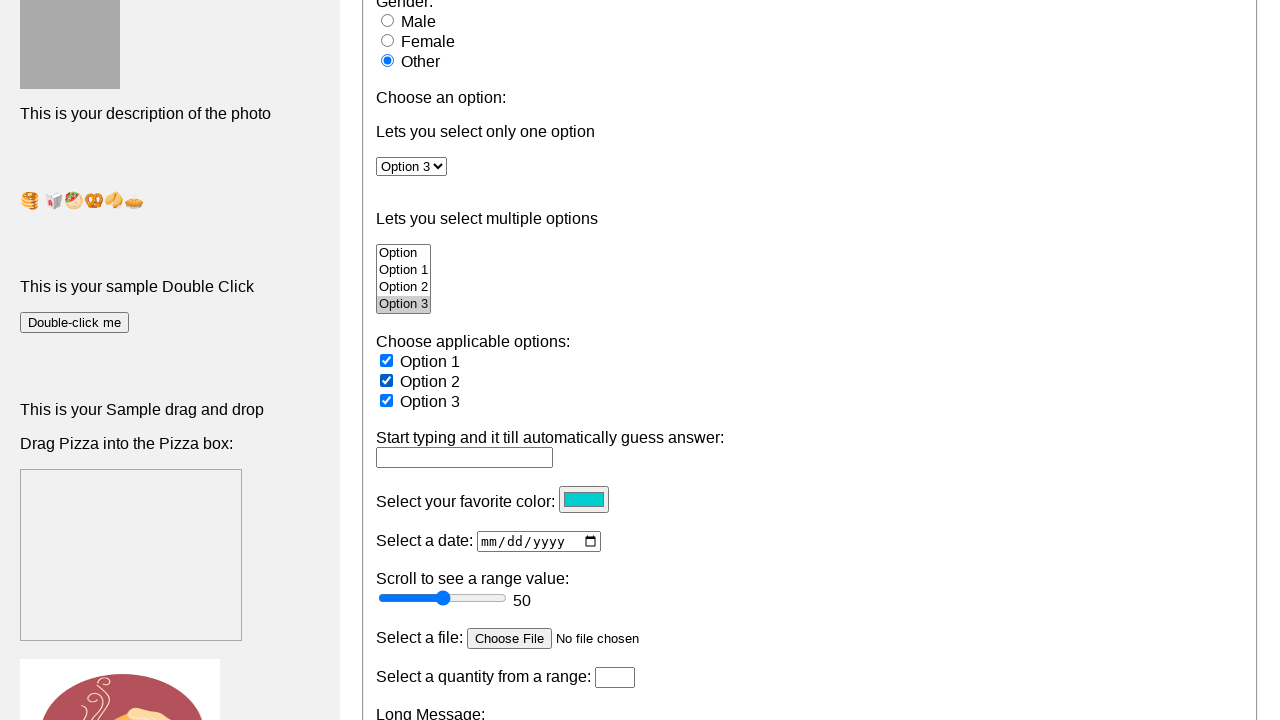

Clicked Options text field at (464, 457) on [name='Options']
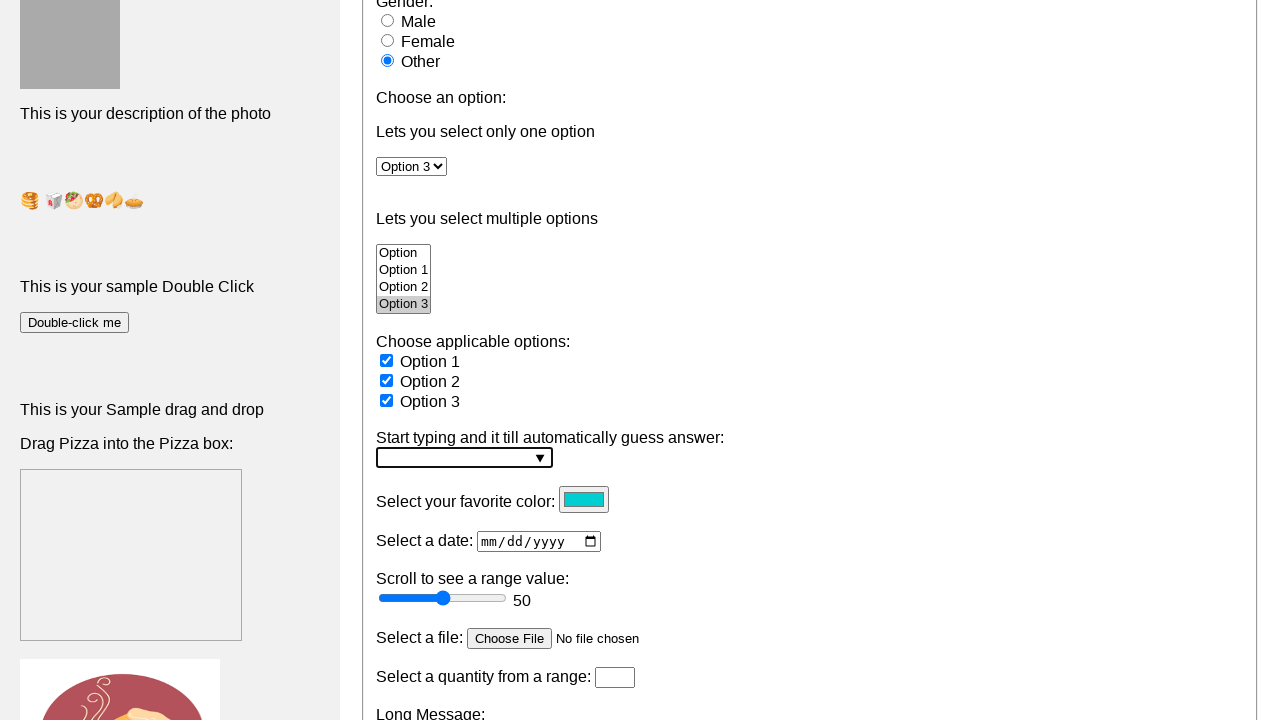

Filled Options field with 'Strawberry' on [name='Options']
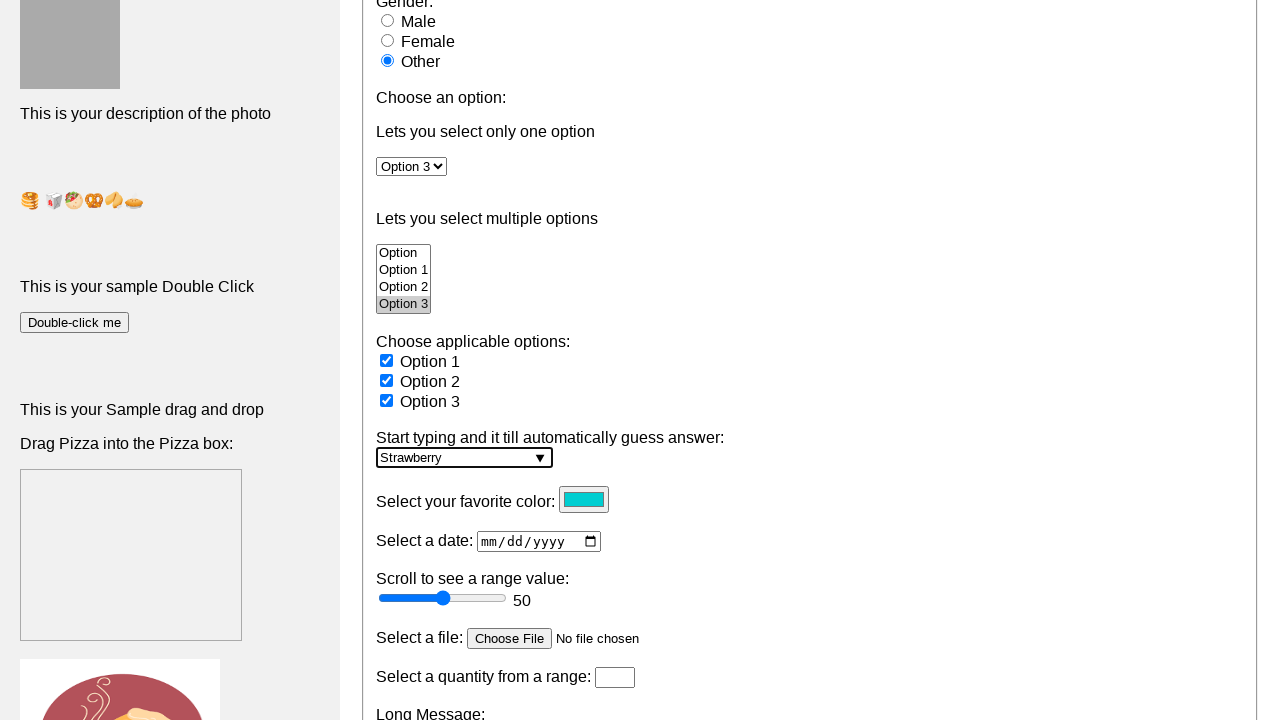

Clicked favorite color picker at (584, 499) on #favcolor
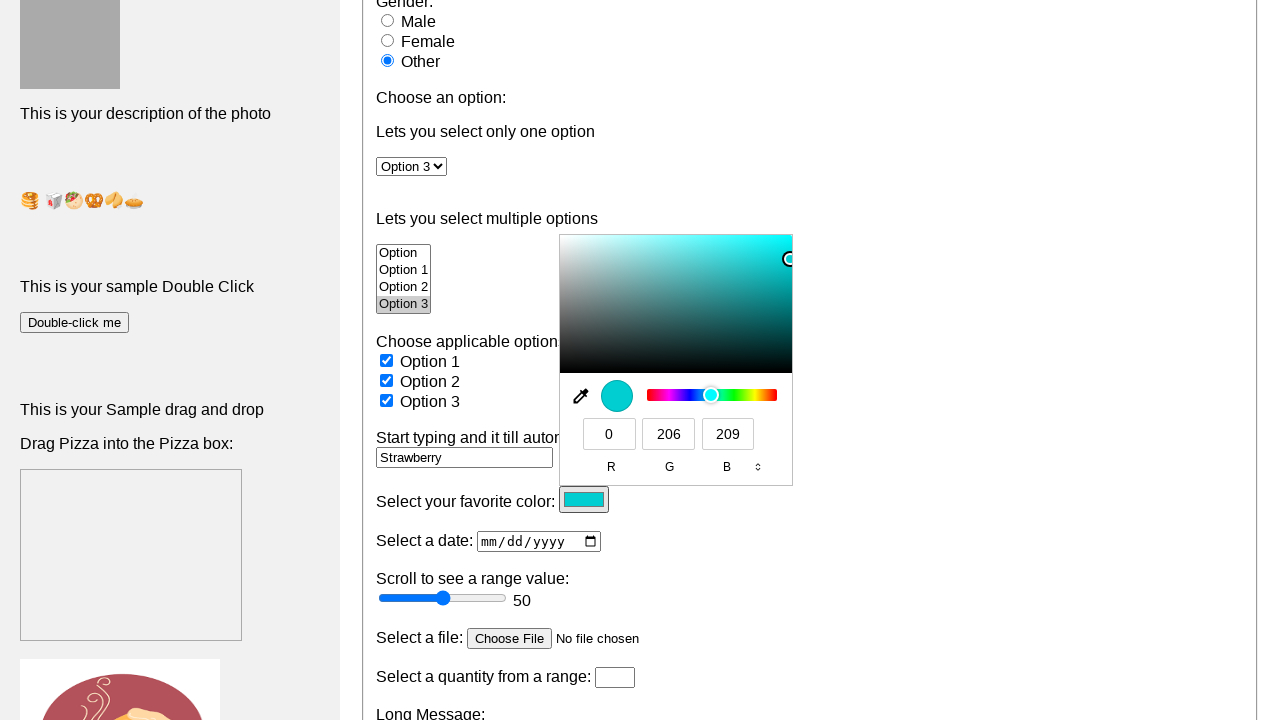

Set favorite color to '#619898' on #favcolor
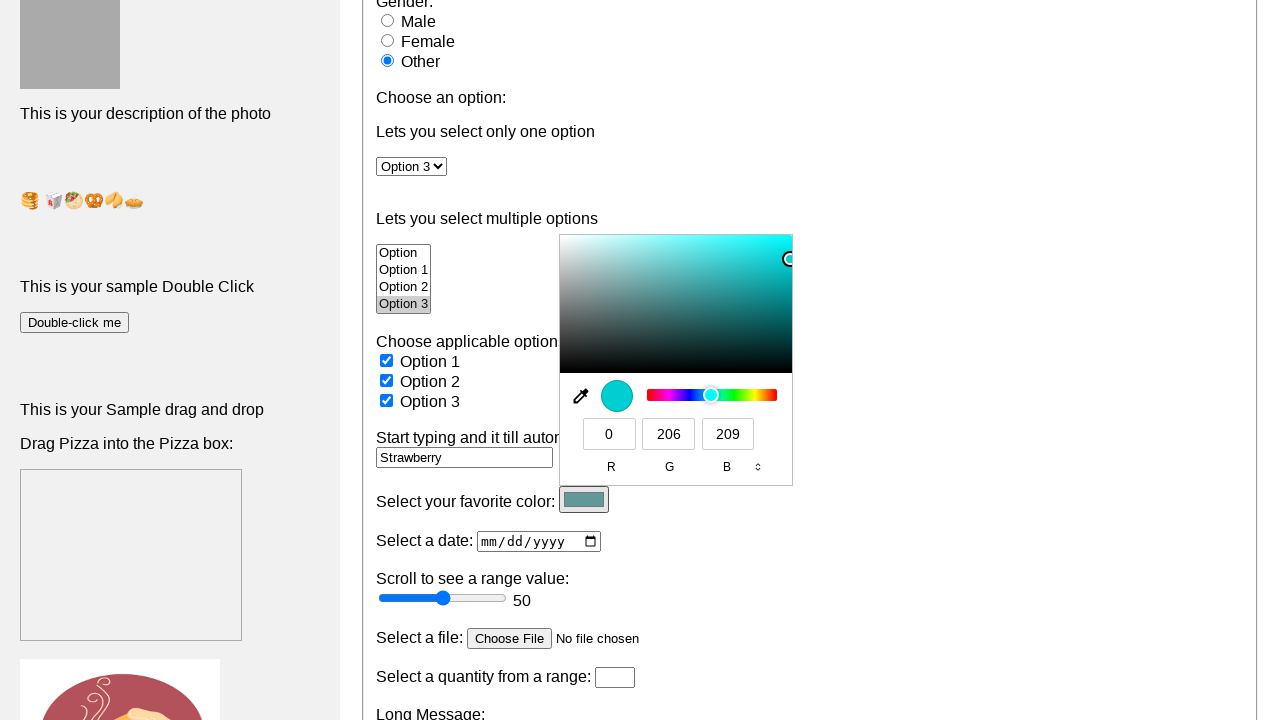

Clicked date picker field at (539, 542) on #day
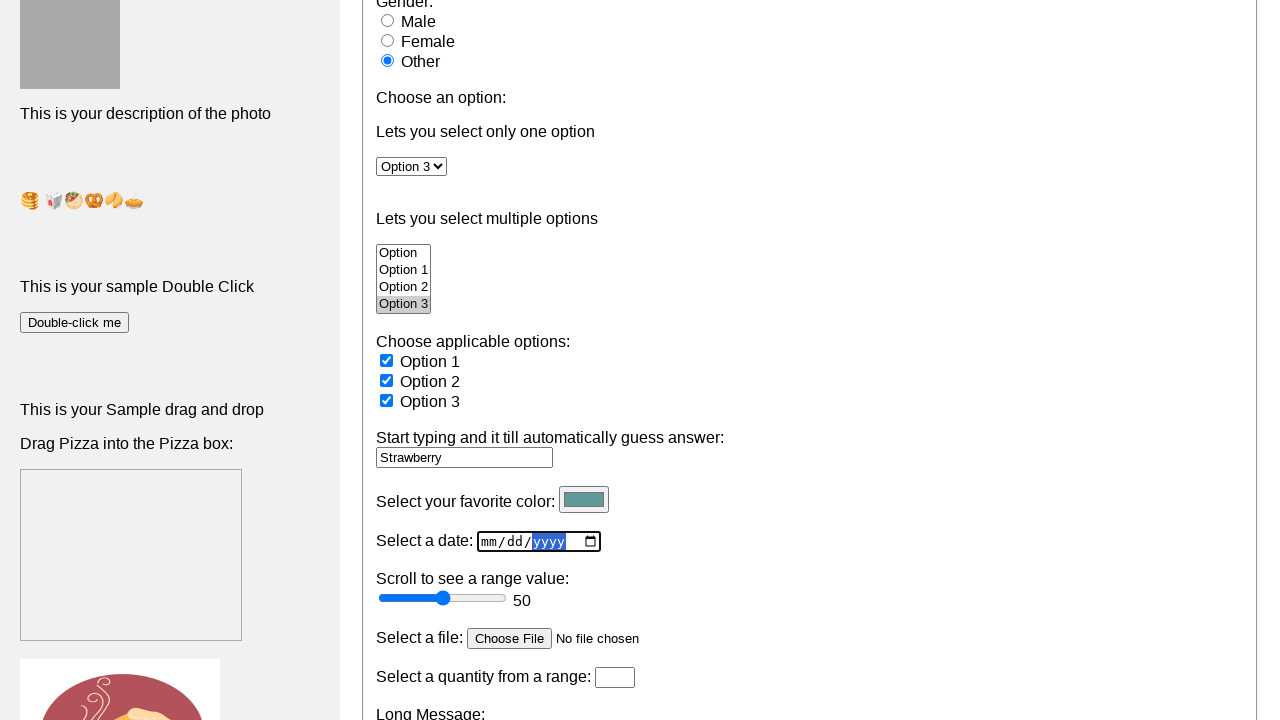

Set date field to '2023-11-21' on #day
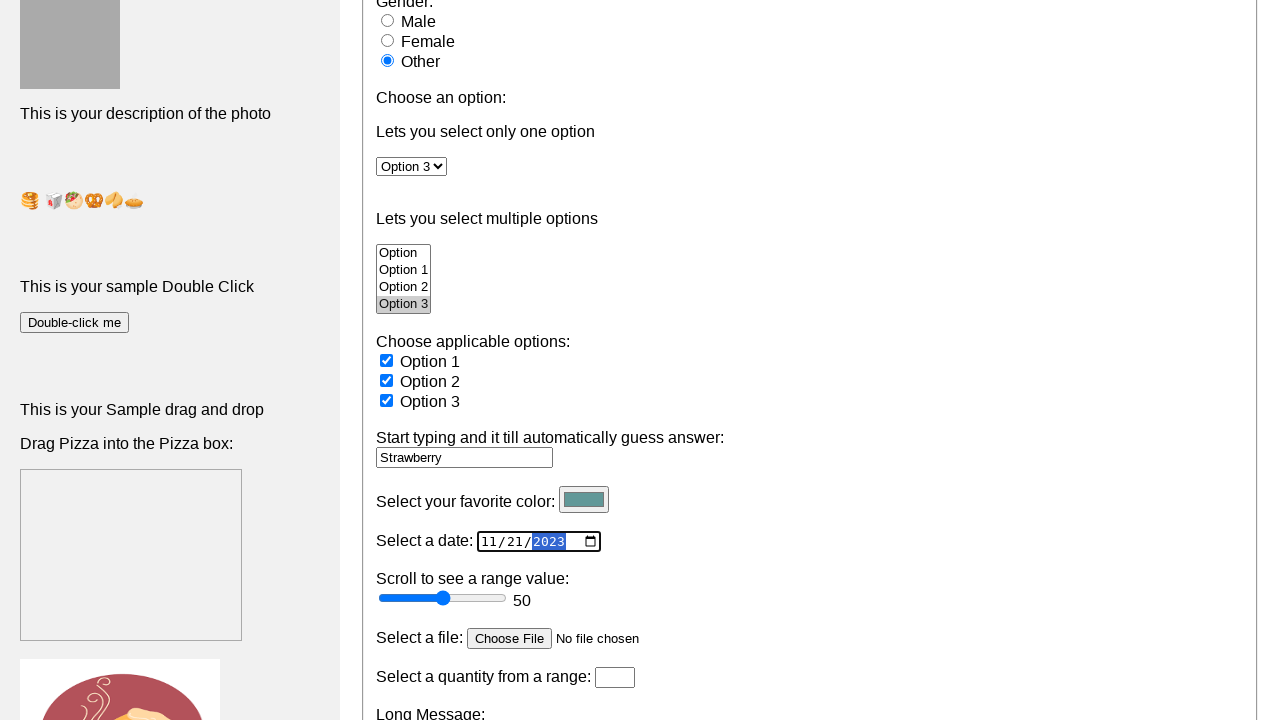

Filled number input field with '31' on #a
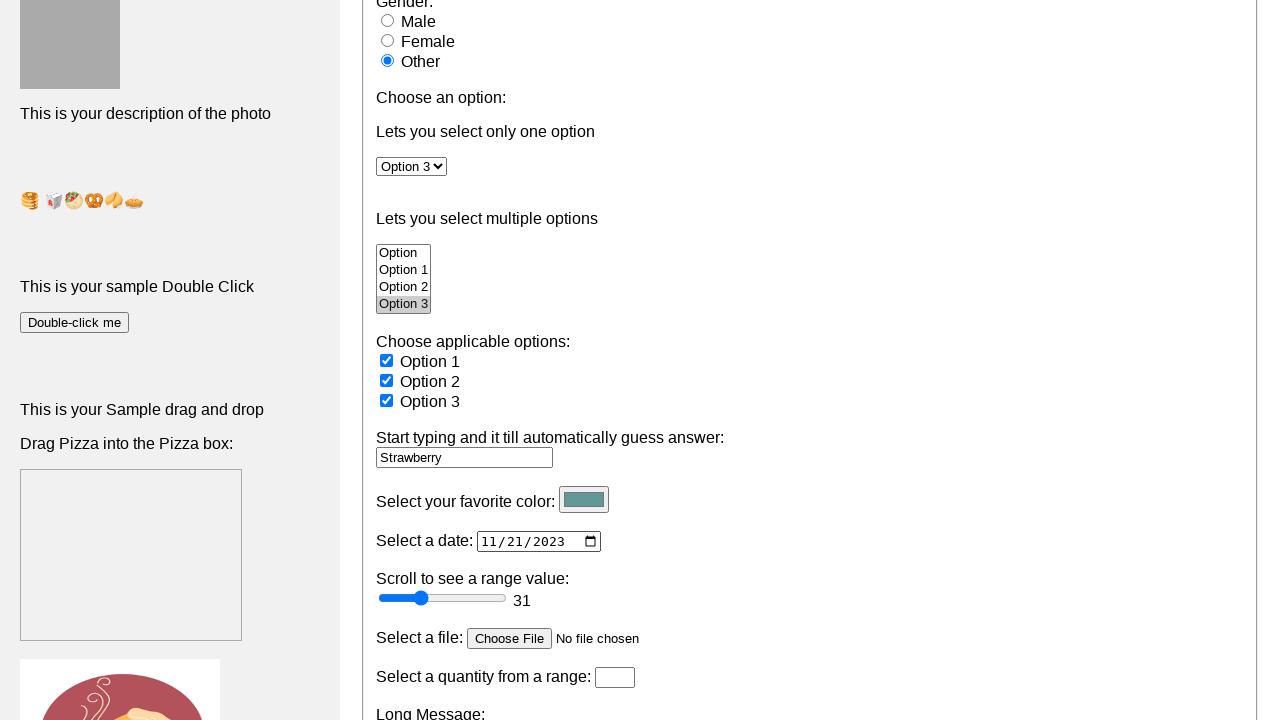

Set quantity field to '1' on #quantity
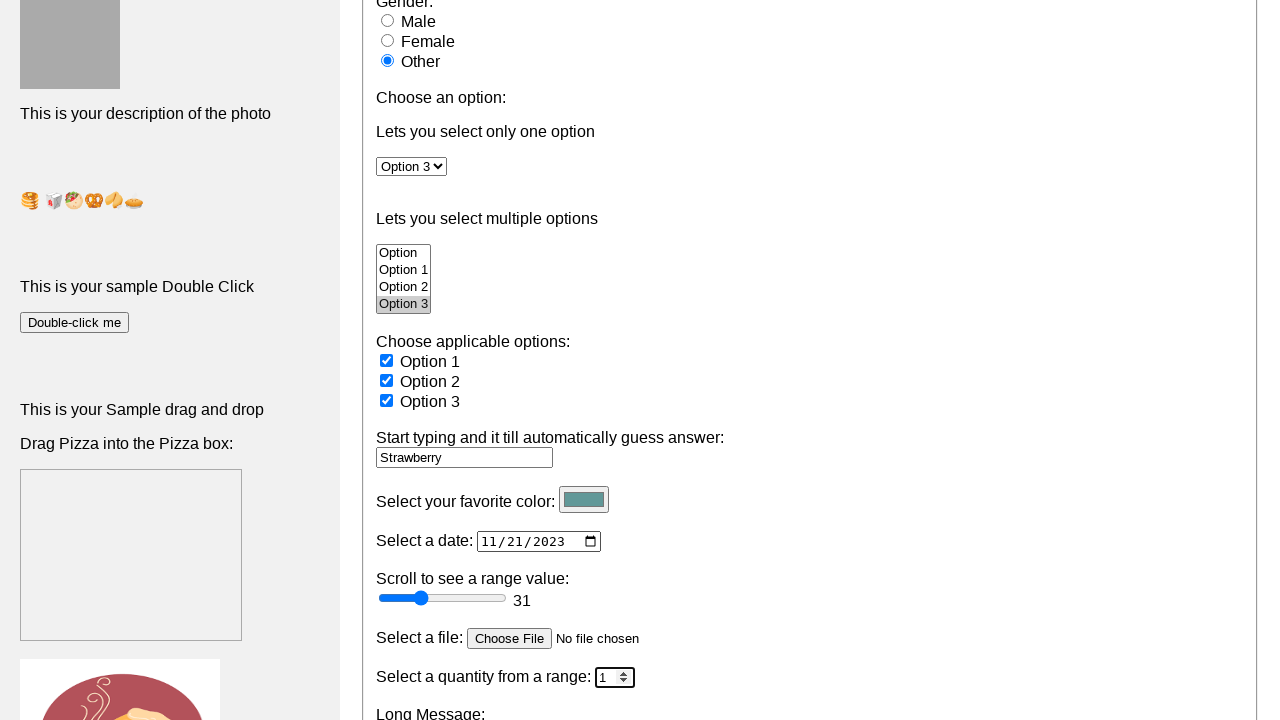

Clicked message textarea field at (507, 360) on [name='message']
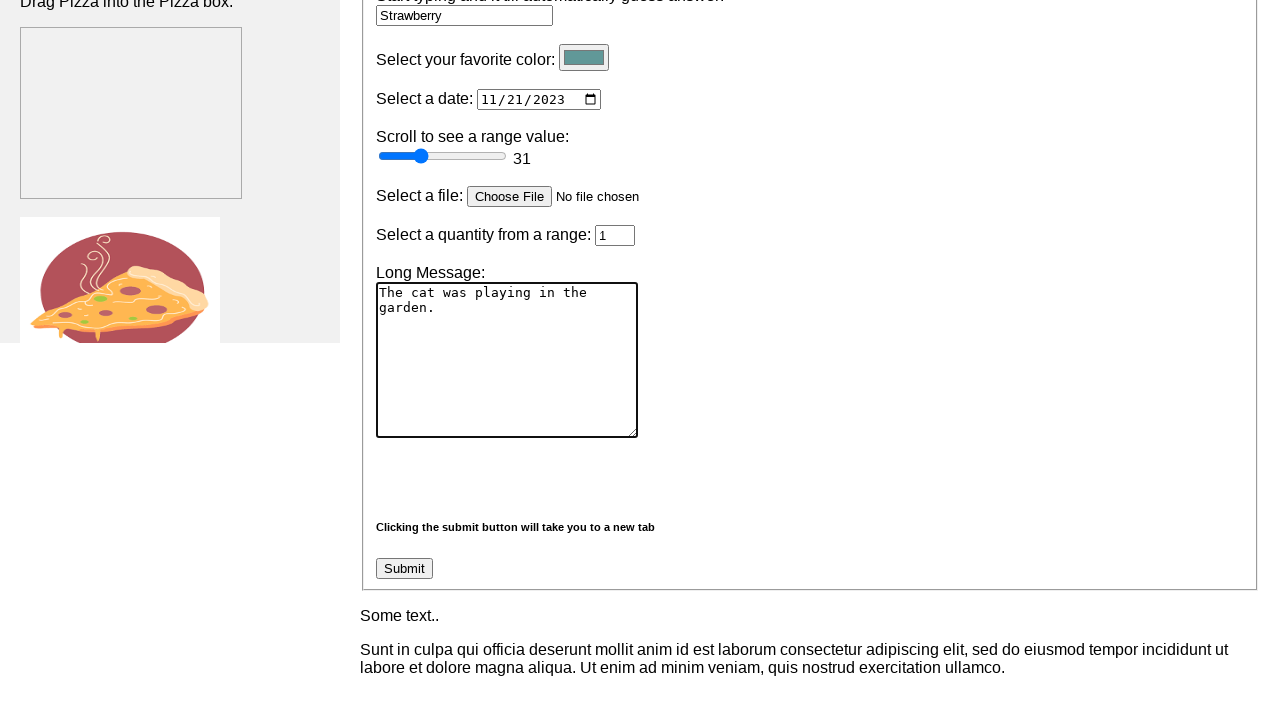

Filled message textarea with text on [name='message']
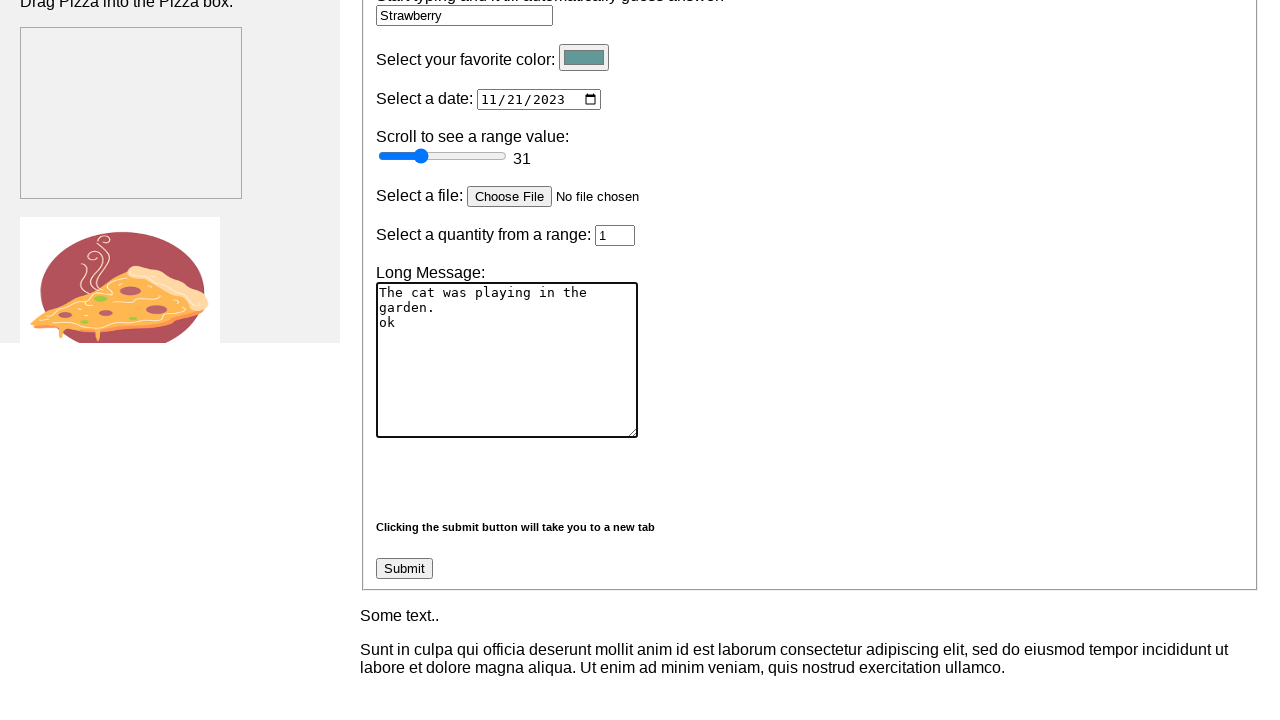

Clicked button to open new window/popup at (404, 569) on .btn
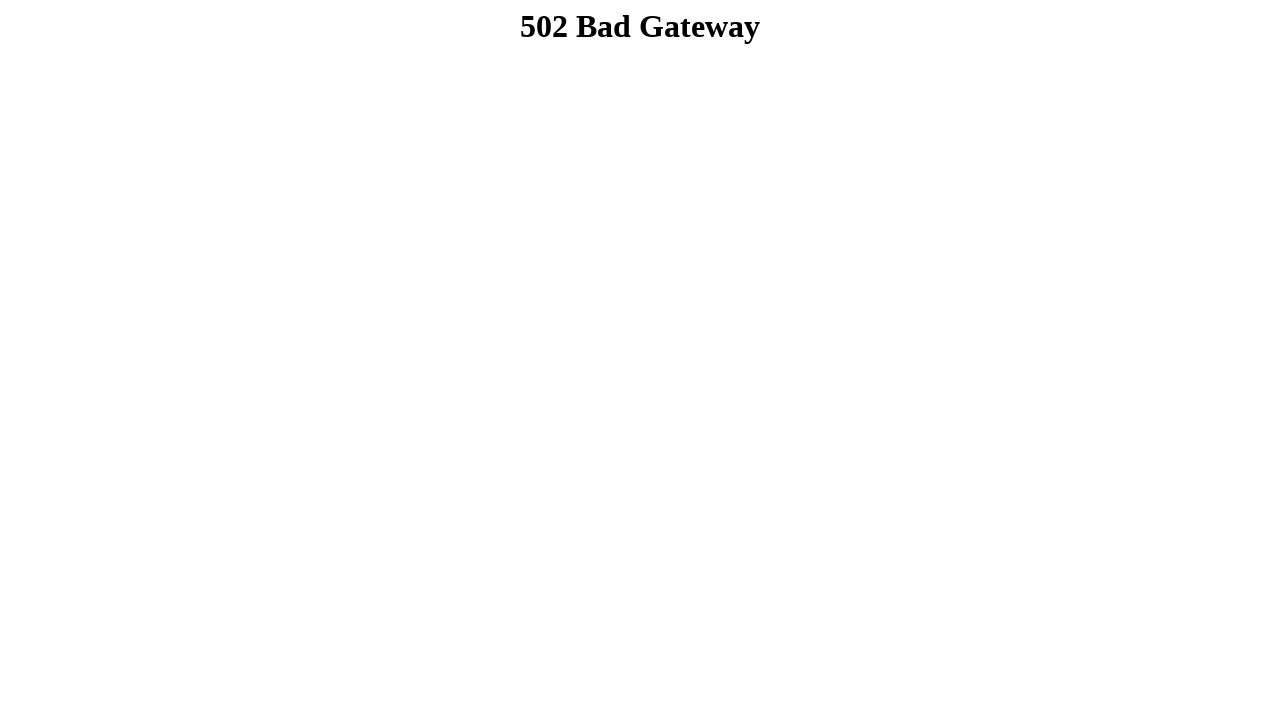

New popup window opened successfully
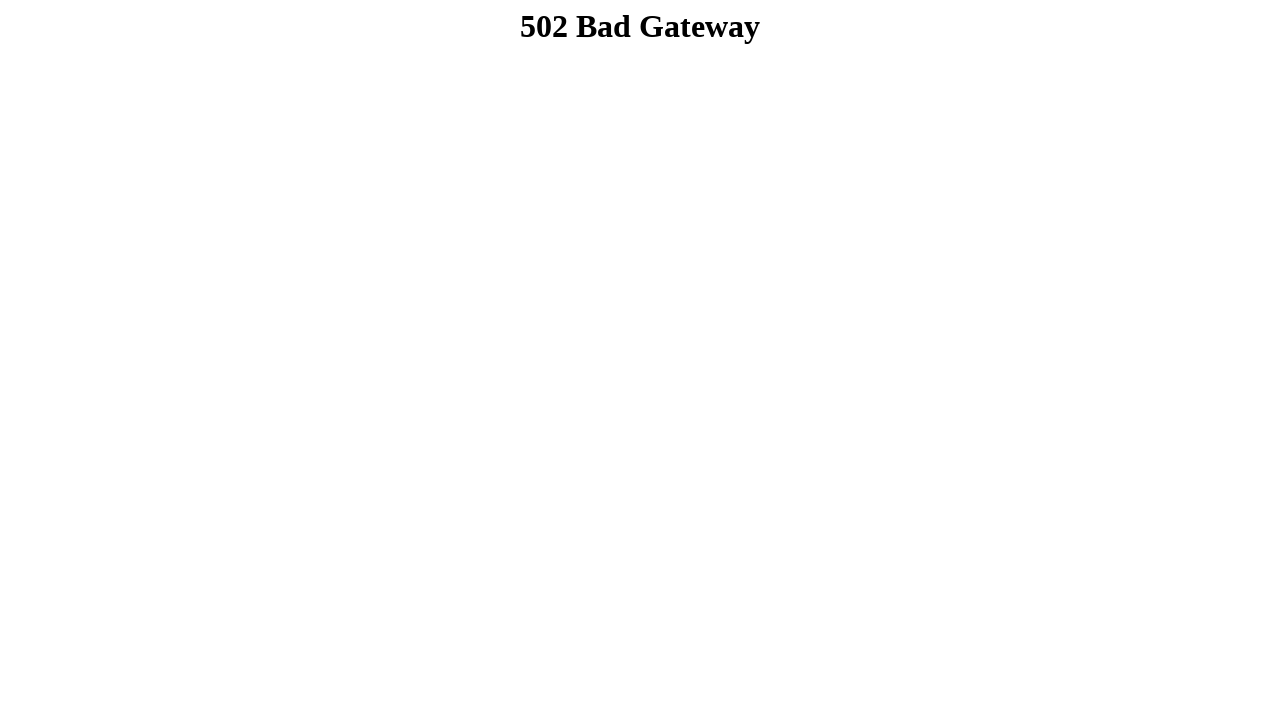

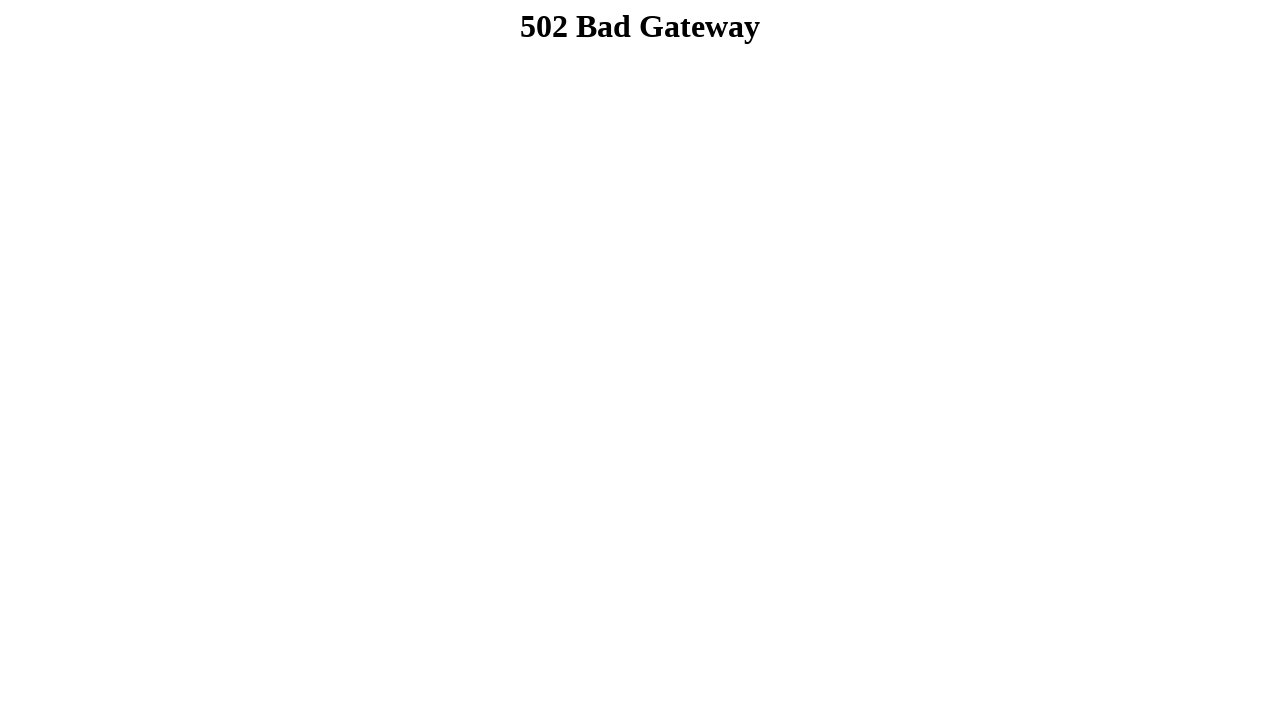